Tests that filling input updates ng-href binding and clicking navigates to the dynamic URL

Starting URL: https://code.angularjs.org/1.2.19/docs/examples/example-example5/index.html

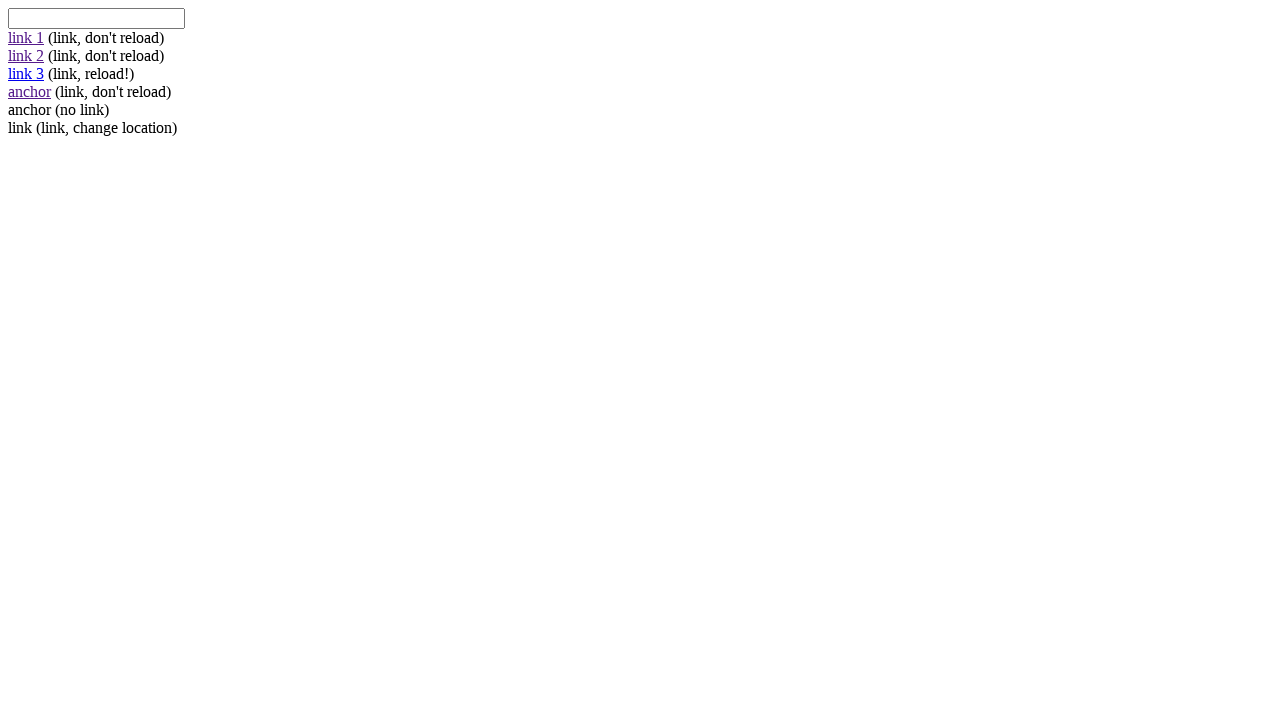

Cleared the input field with ng-model='value' on input[ng-model='value']
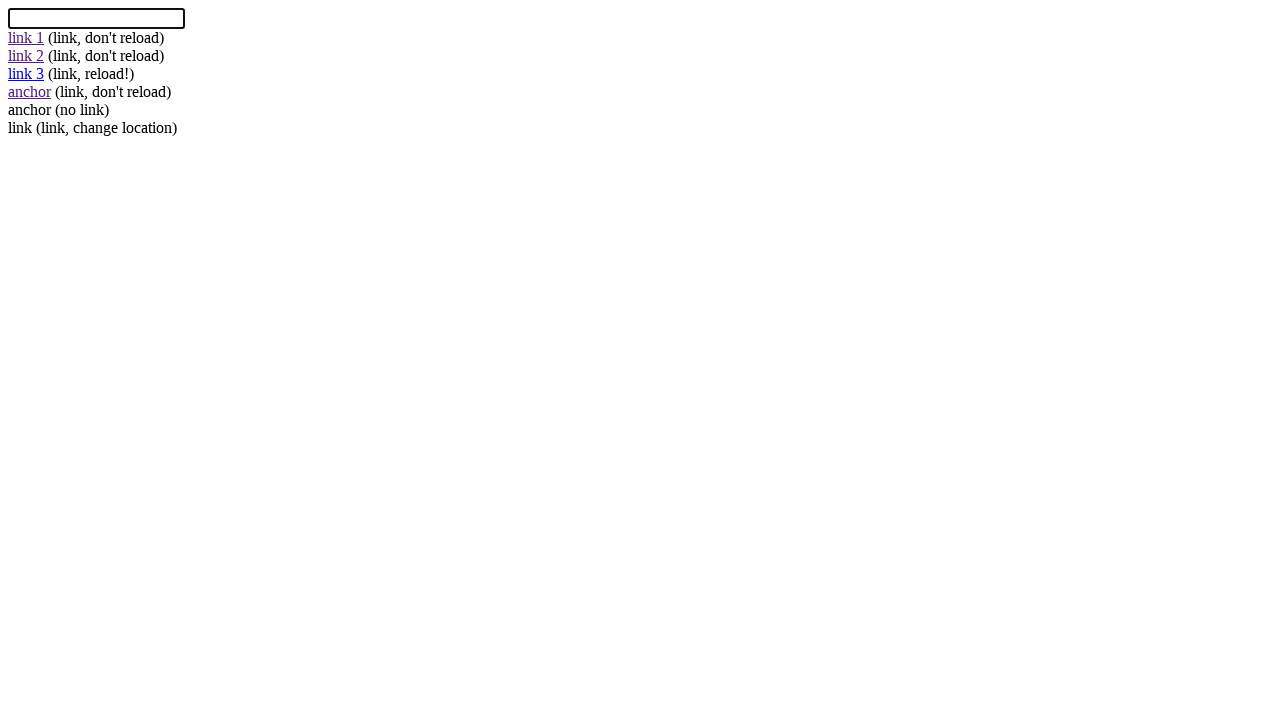

Filled input field with value '6' on input[ng-model='value']
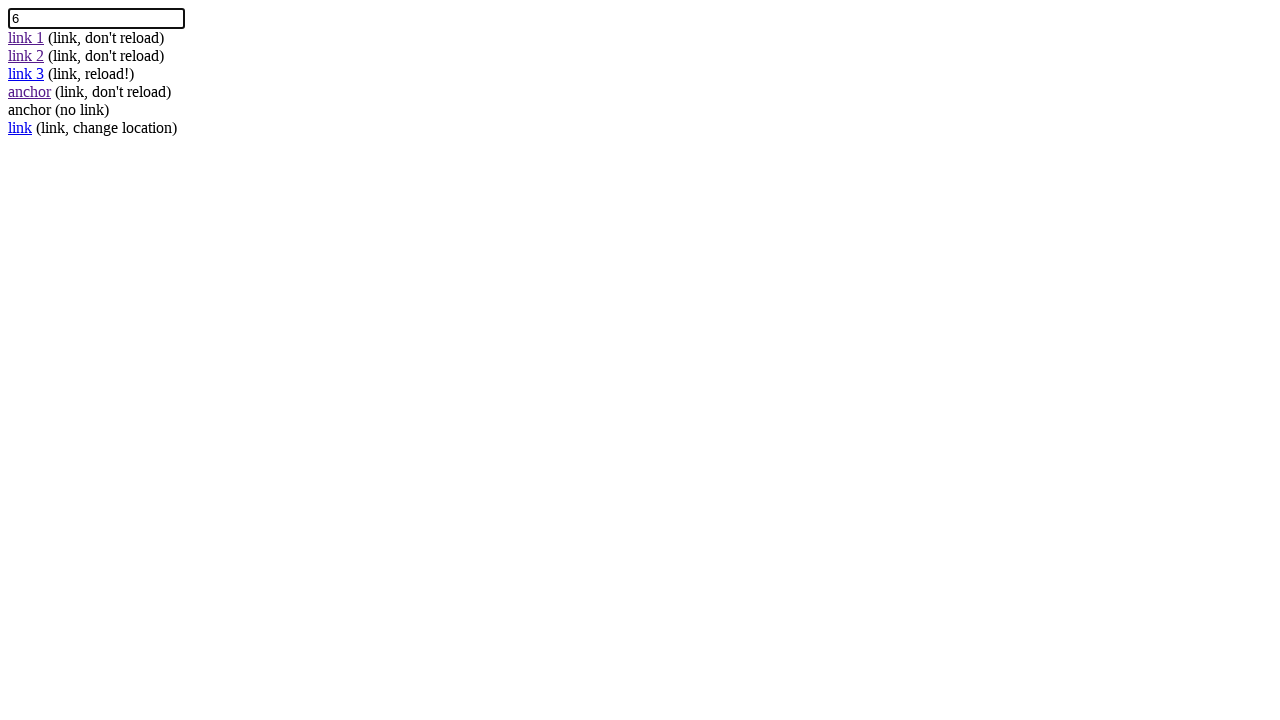

Clicked link with id 'link-6' that has dynamic ng-href binding at (20, 128) on #link-6
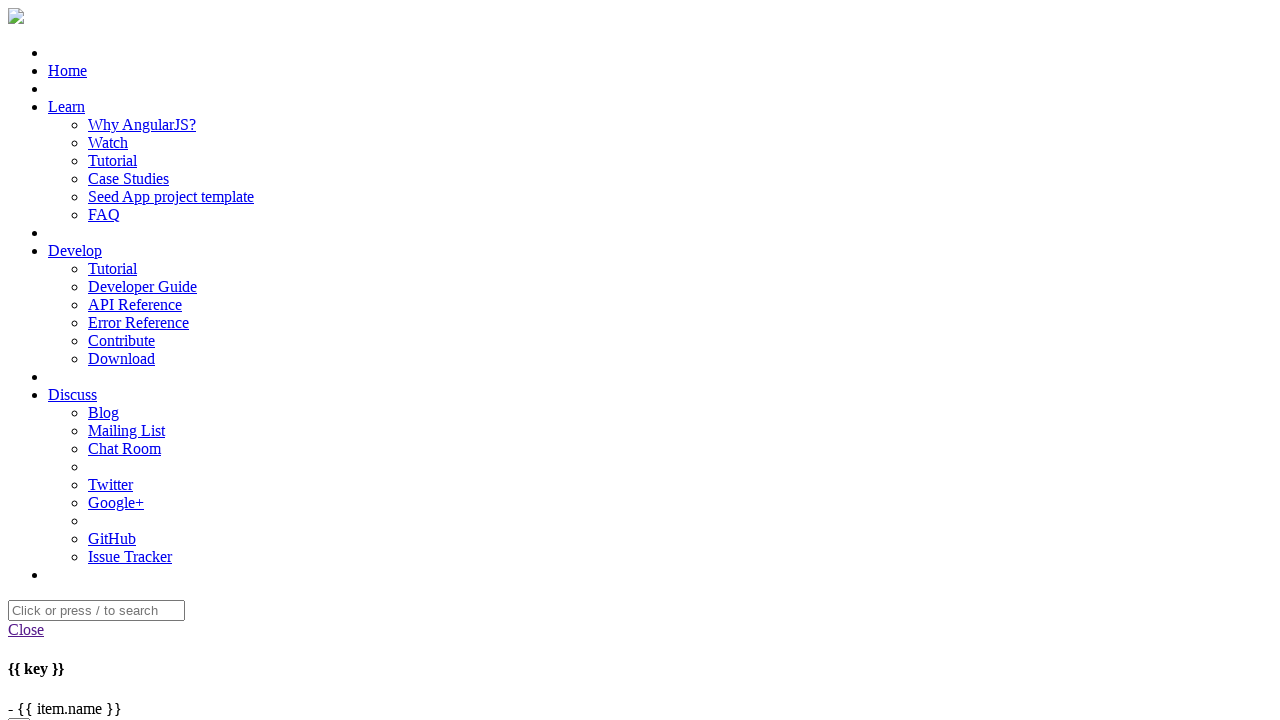

Navigation completed to URL ending with /6
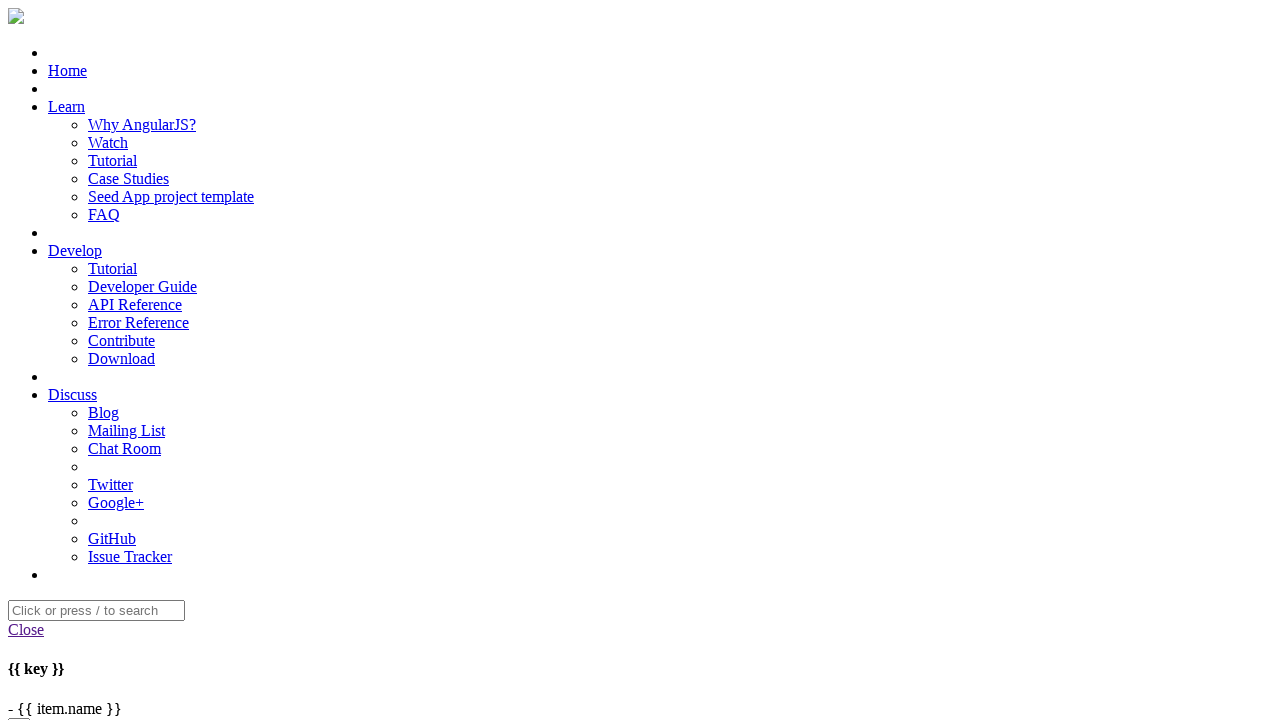

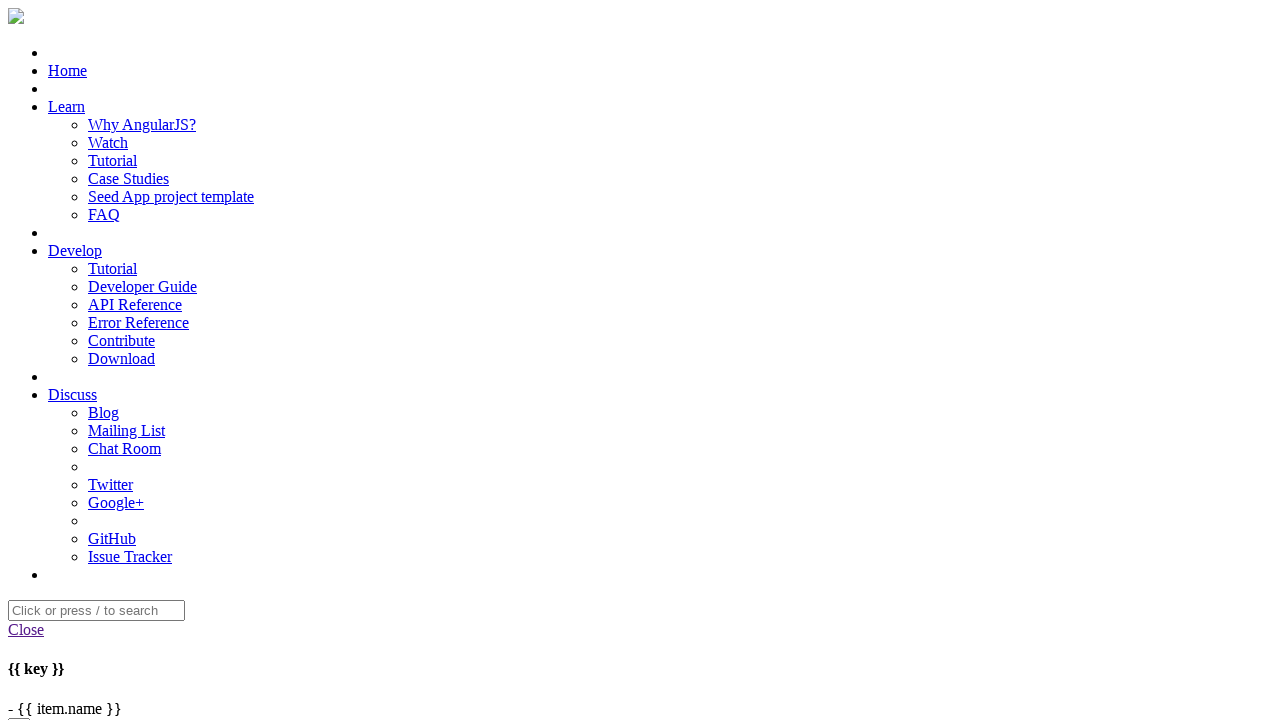